Tests auto-suggestion functionality by typing partial text, waiting for suggestions to appear, and selecting "India" from the suggestions list

Starting URL: https://rahulshettyacademy.com/AutomationPractice/

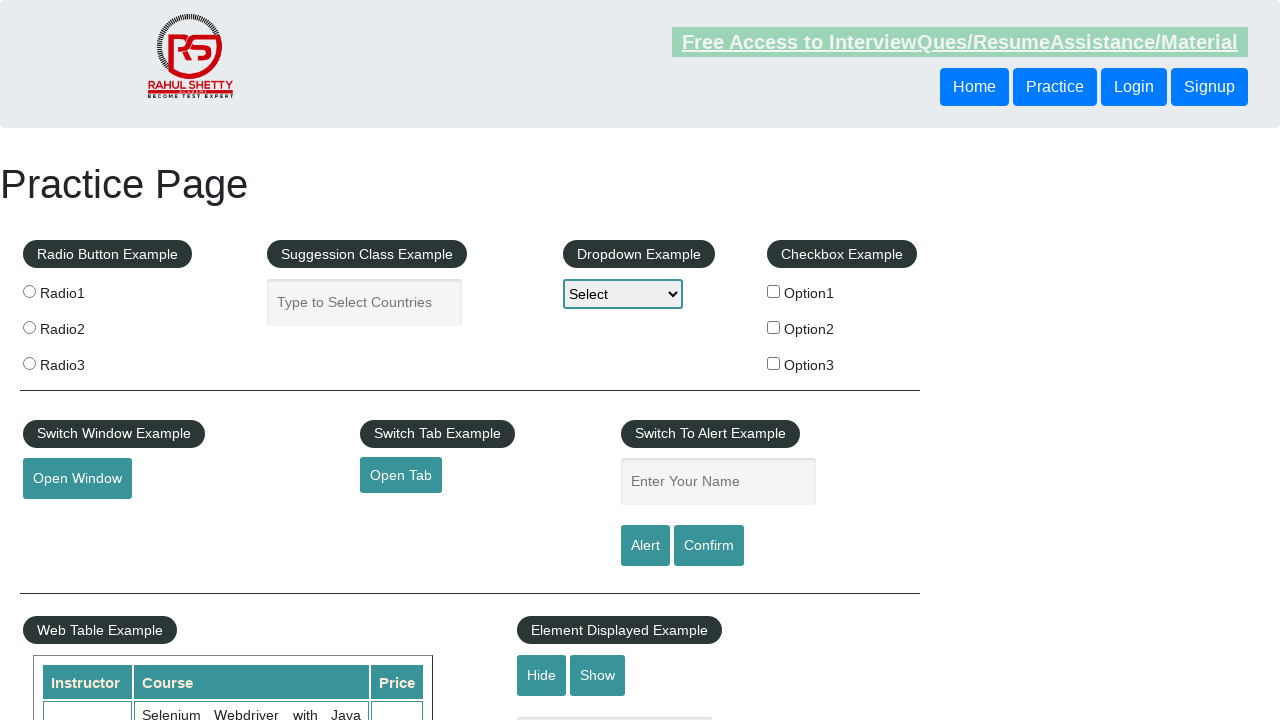

Filled autocomplete input with 'ind' on xpath=//input[@id="autocomplete"]
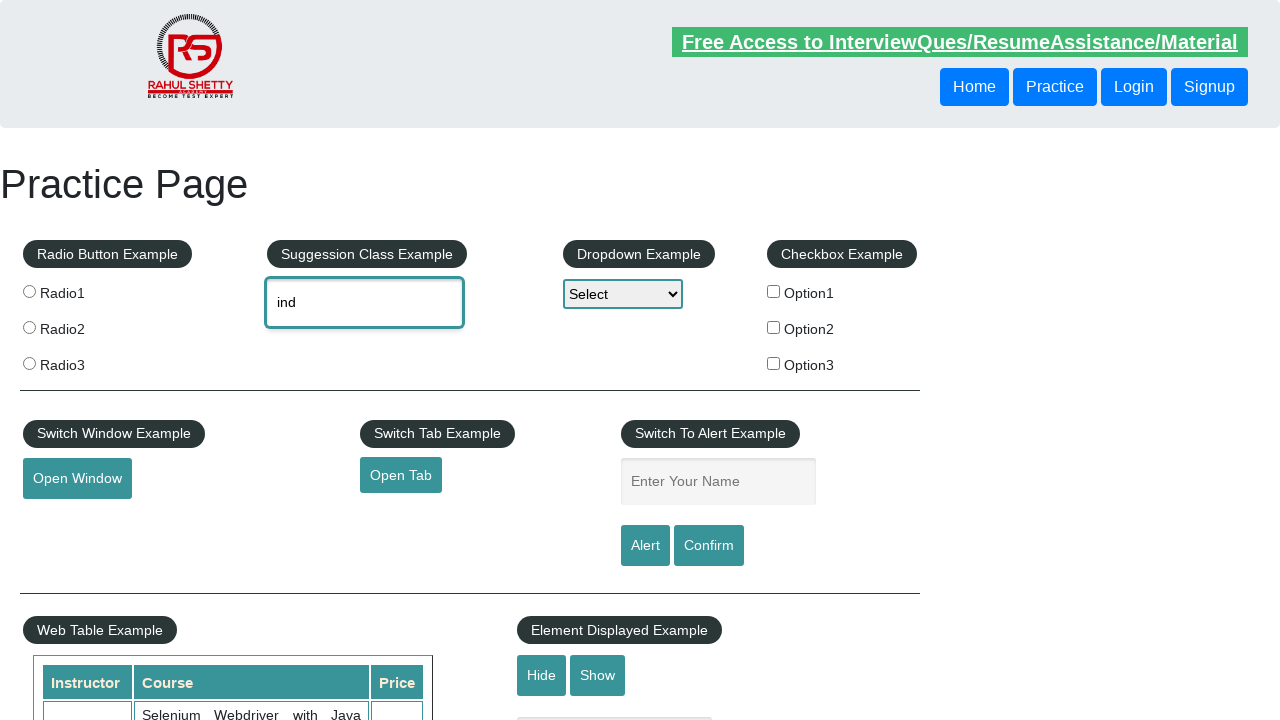

Waited for auto-suggestion dropdown to appear
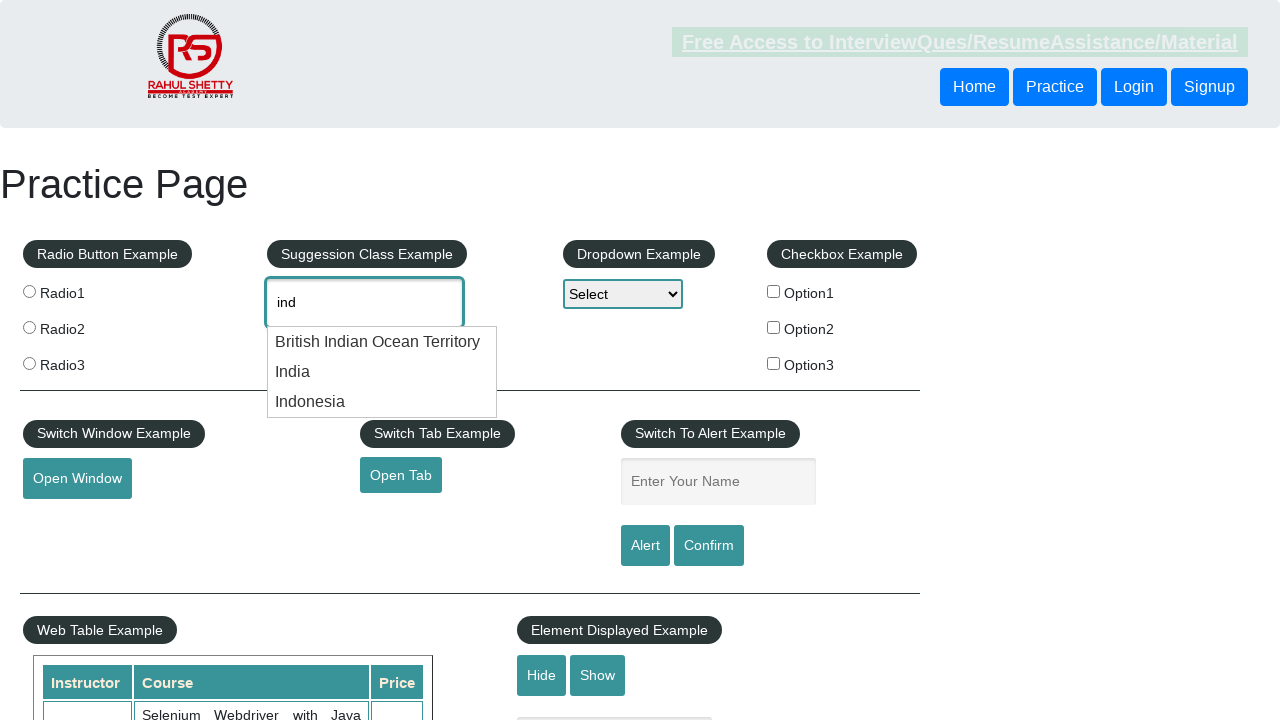

Retrieved all suggestion texts from dropdown
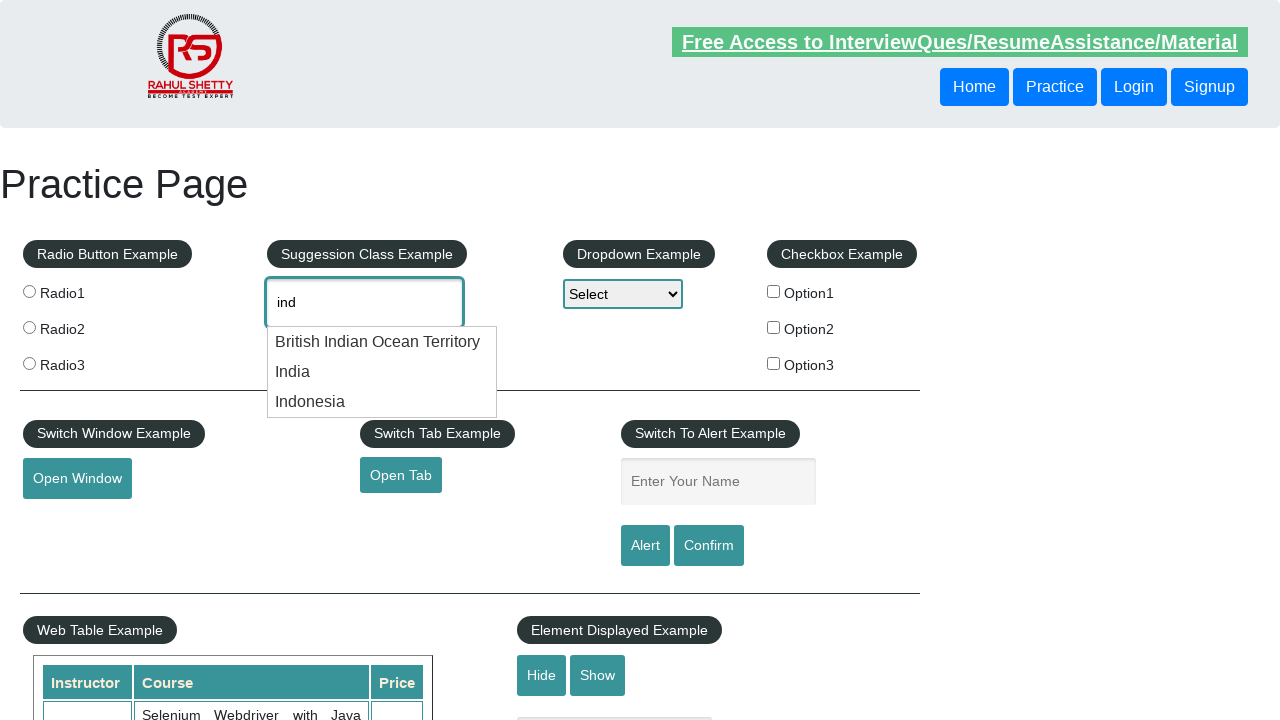

Selected 'India' from auto-suggestion list at (382, 372) on xpath=//div[@class="ui-menu-item-wrapper"] >> nth=1
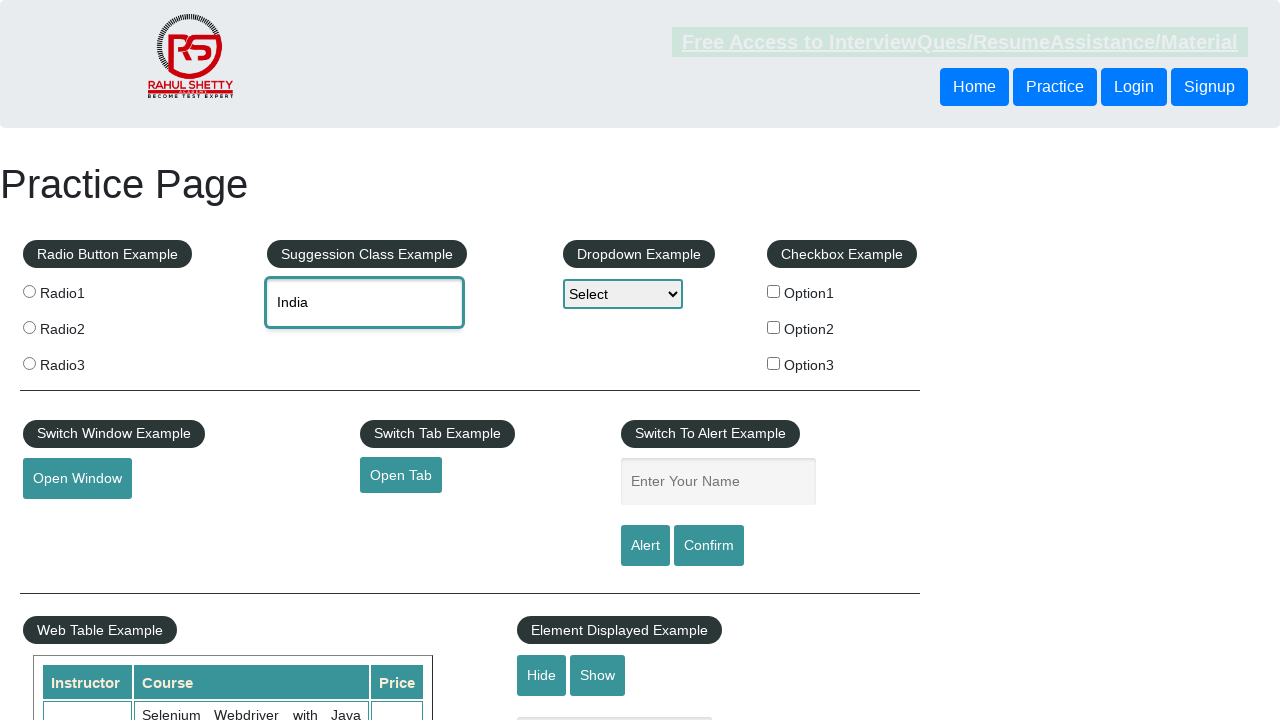

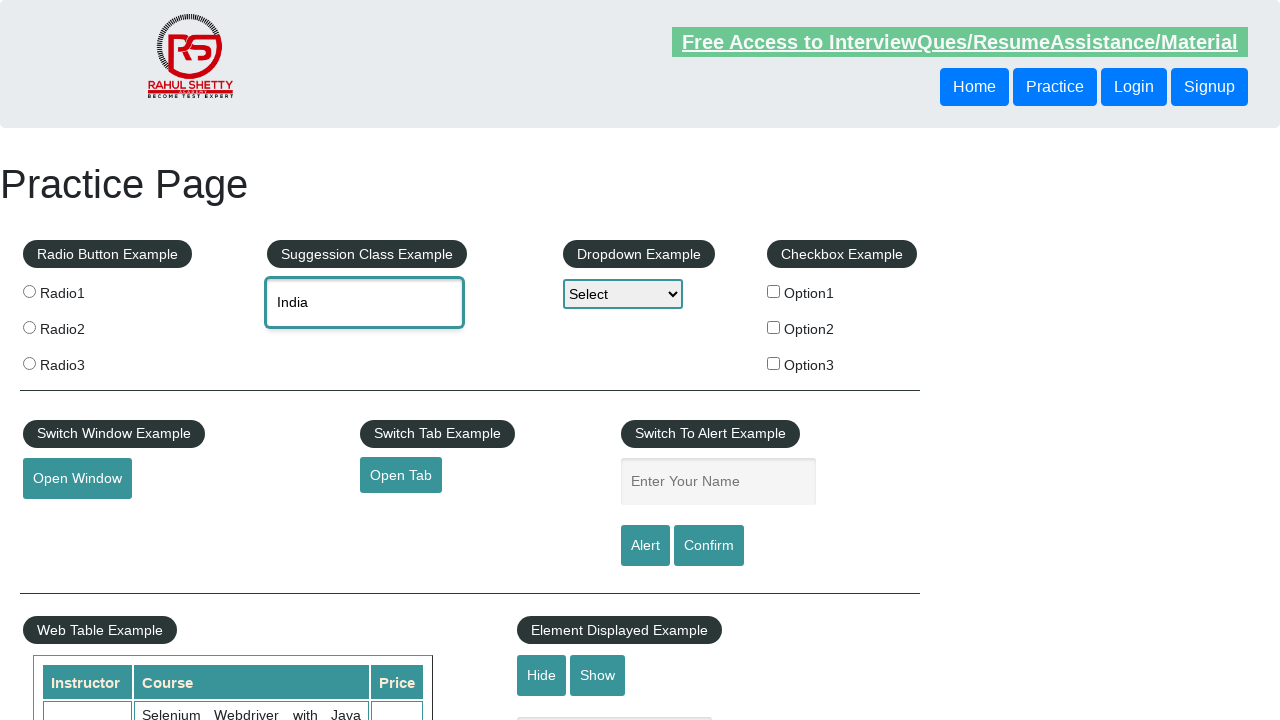